Tests a text box form by filling in a username field on the DemoQA practice site

Starting URL: https://demoqa.com/text-box

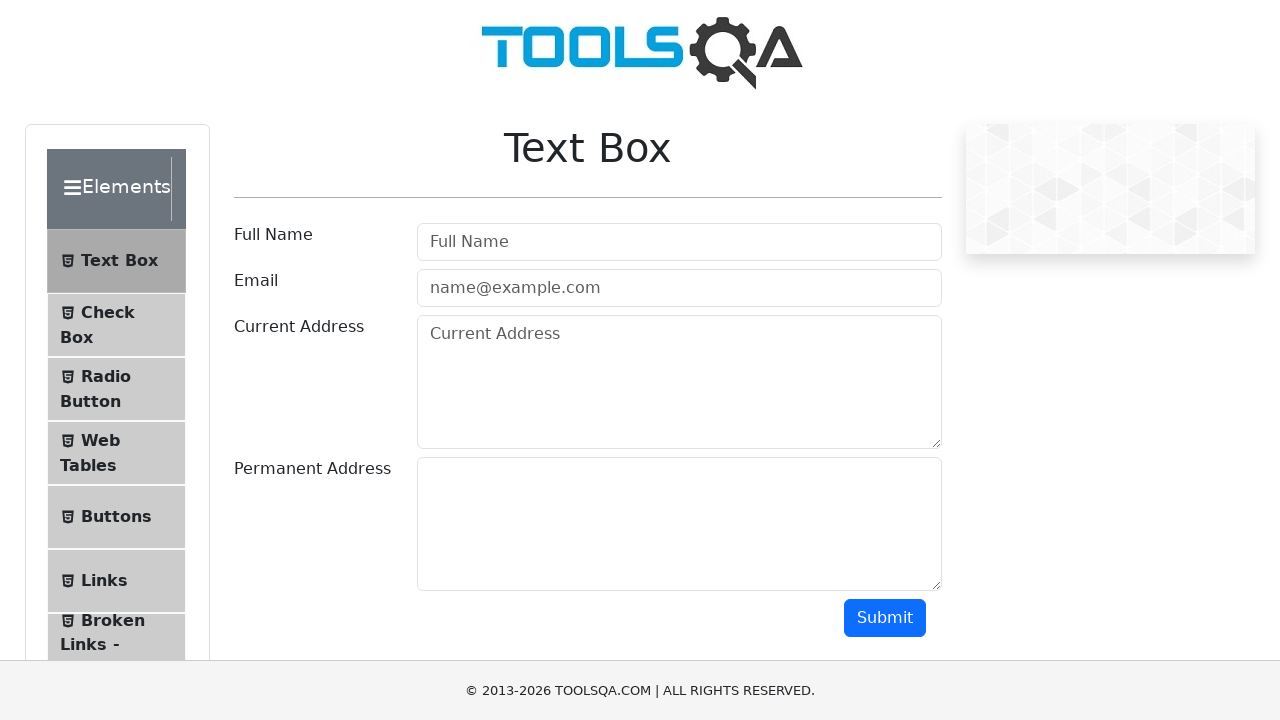

Username field loaded on DemoQA text box form
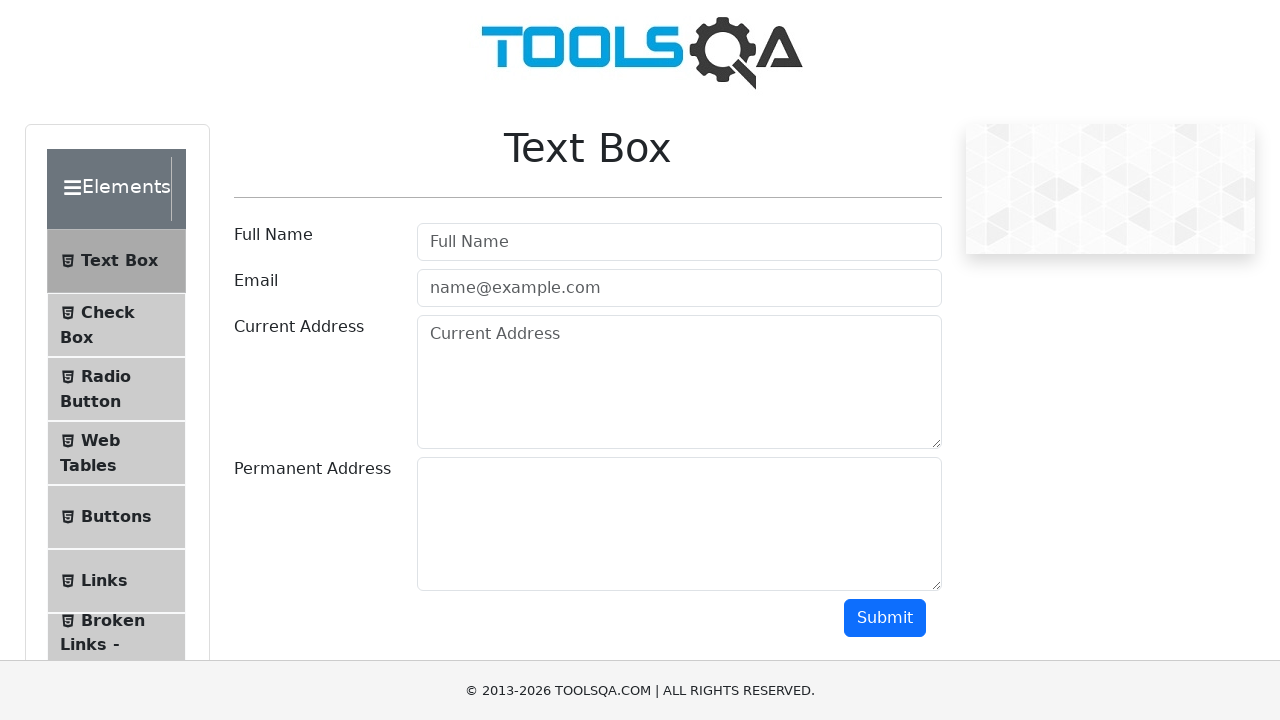

Filled username field with 'Орхан красавчик' on #userName
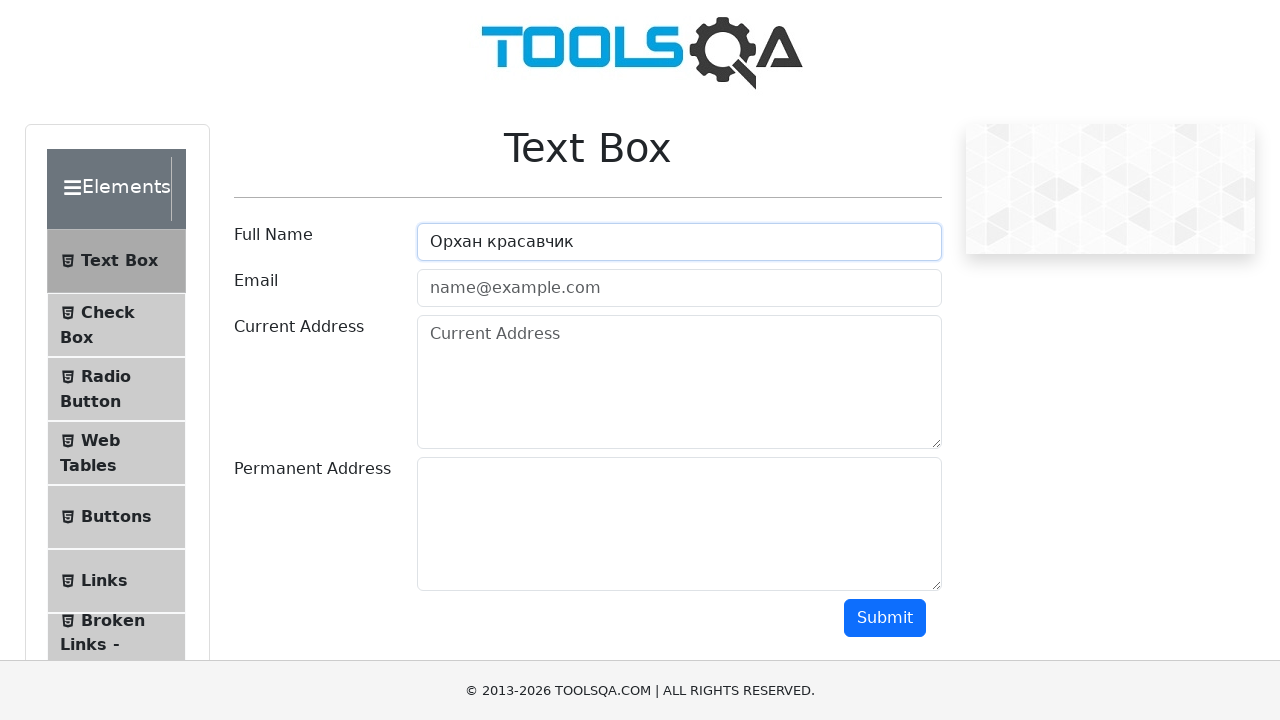

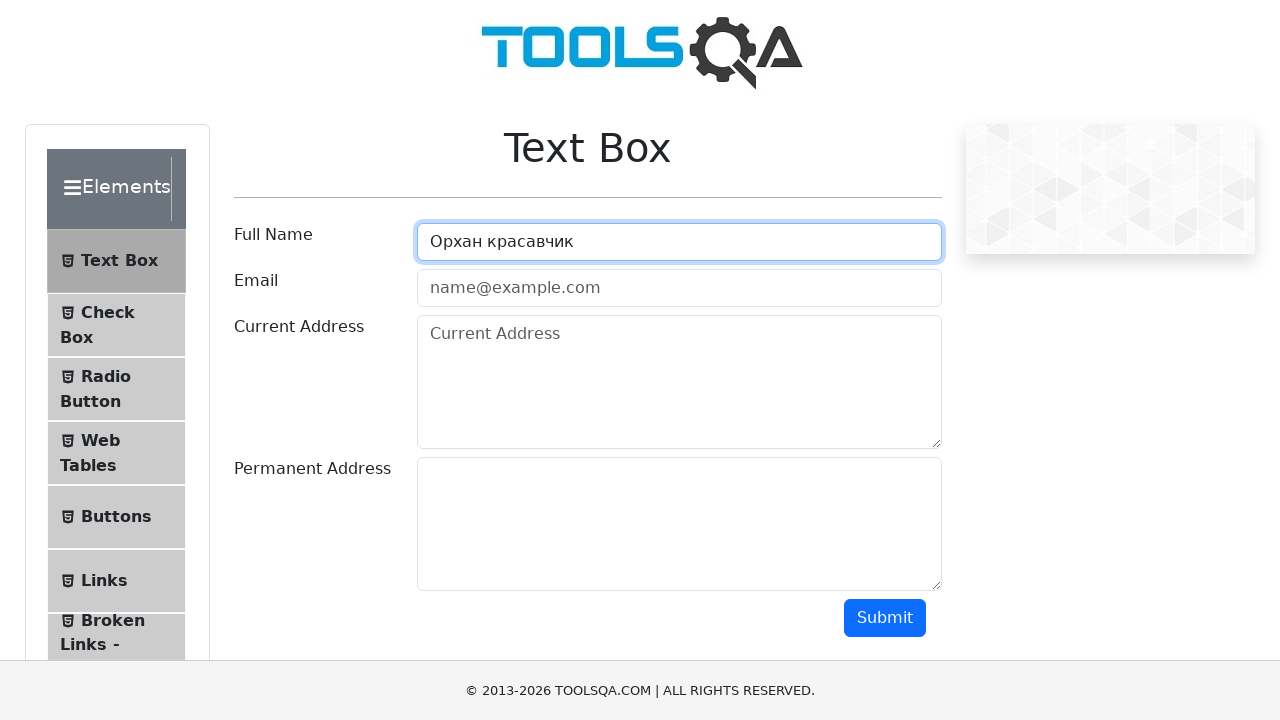